Tests checkbox functionality on LeafGround practice site by selecting a basic checkbox and a notification checkbox, then verifying the selection status

Starting URL: https://www.leafground.com/checkbox.xhtml

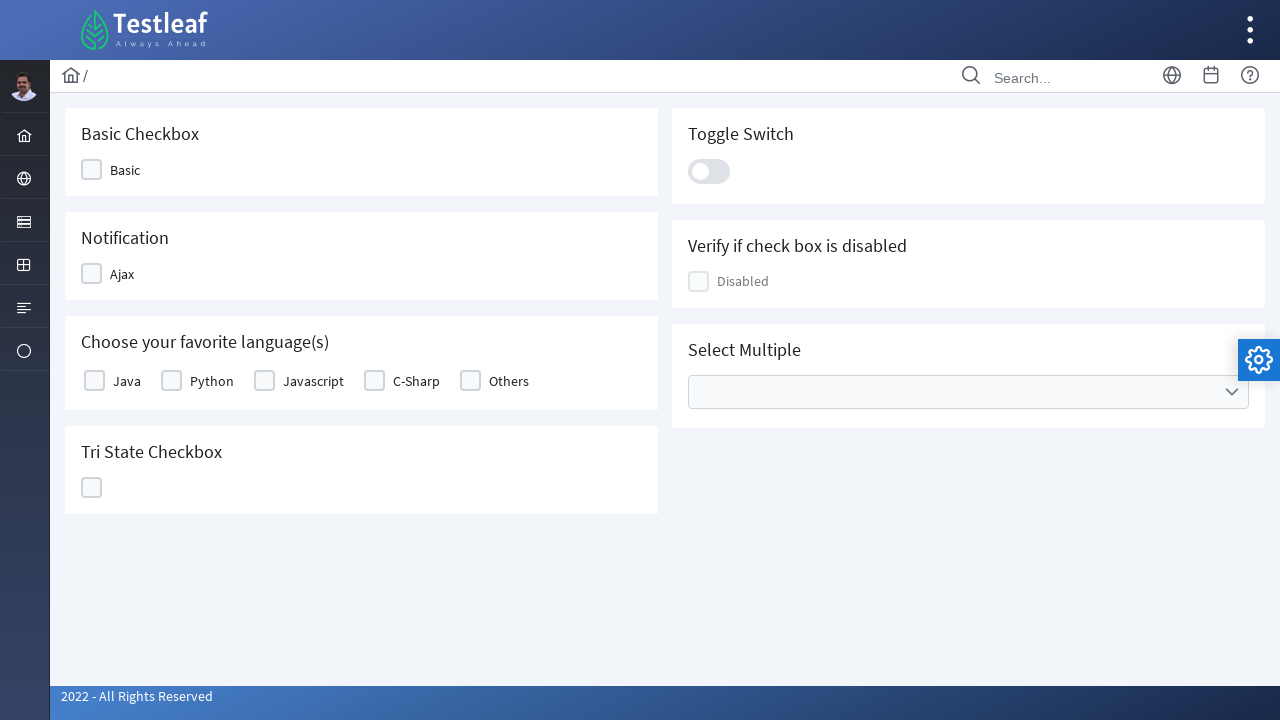

Clicked on the basic checkbox at (92, 170) on xpath=//*[@id='j_idt87:j_idt89']/div[2]
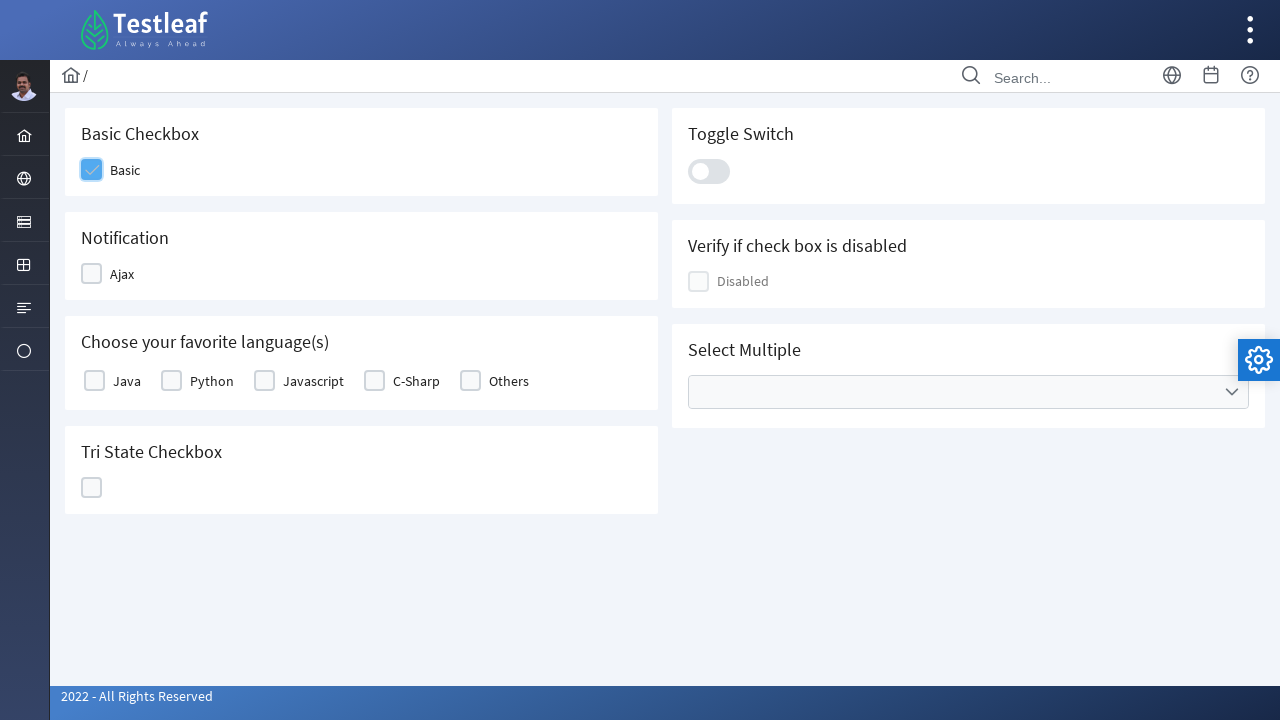

Clicked on the notification checkbox at (92, 274) on xpath=/html/body/div[1]/div[5]/div[2]/form/div/div[1]/div[2]/div/div/div/div[2]
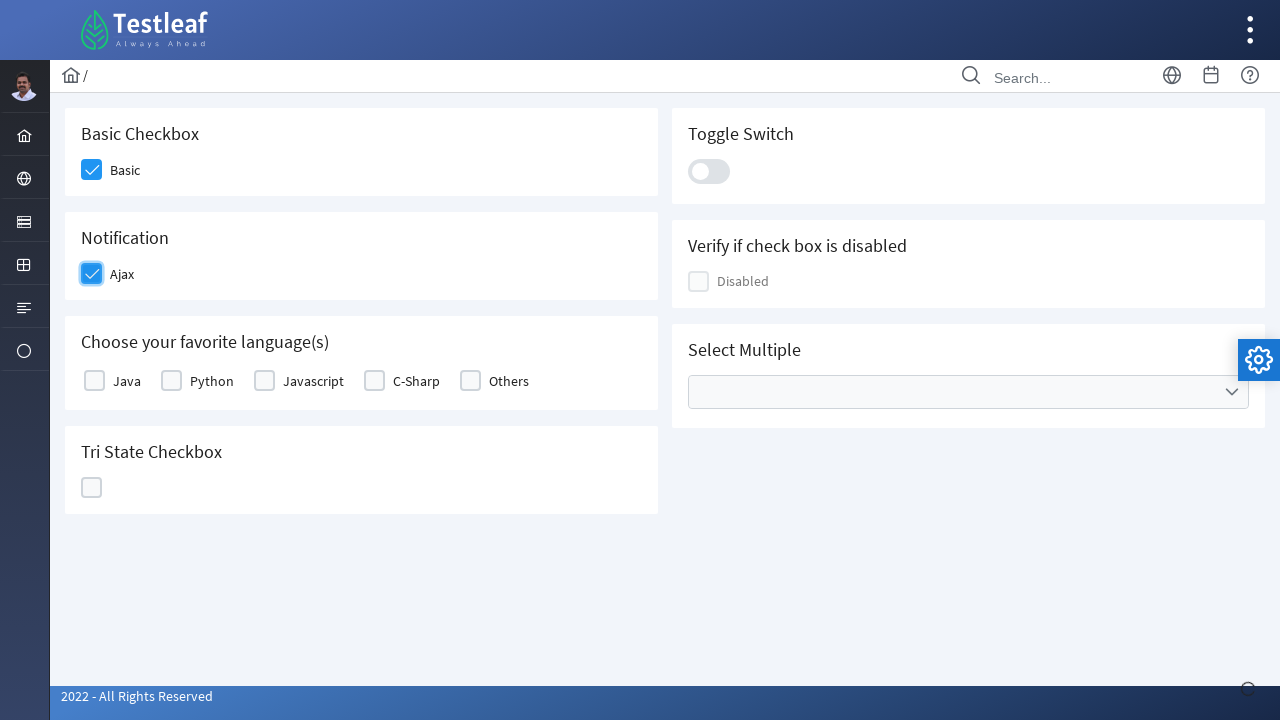

Verified notification checkbox is visible and selected
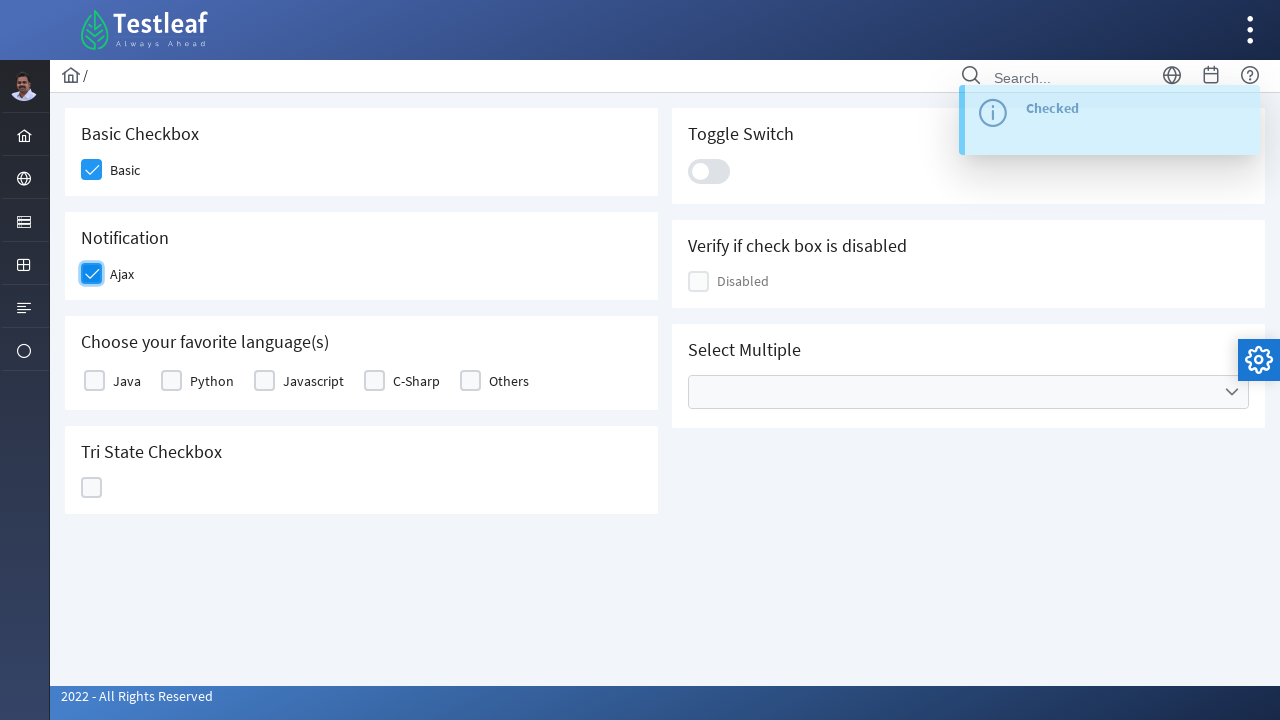

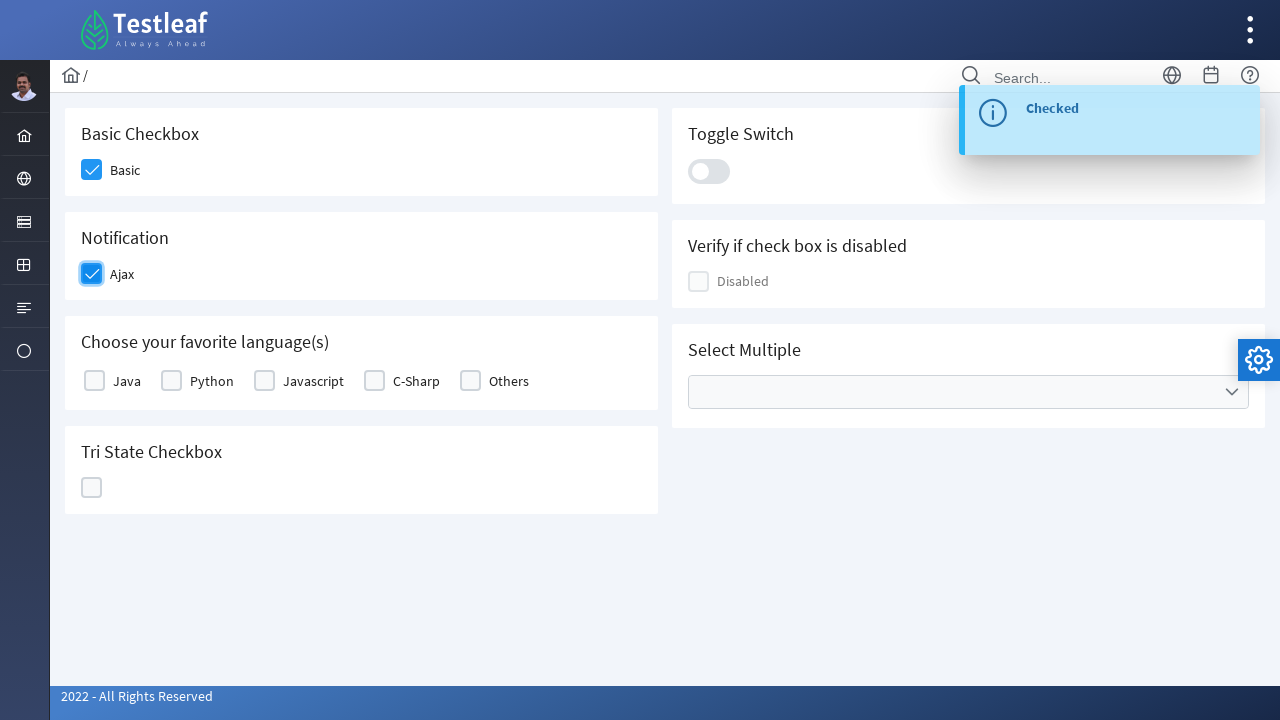